Tests tooltip functionality by hovering over a button and verifying the tooltip appears

Starting URL: https://demoqa.com/tool-tips

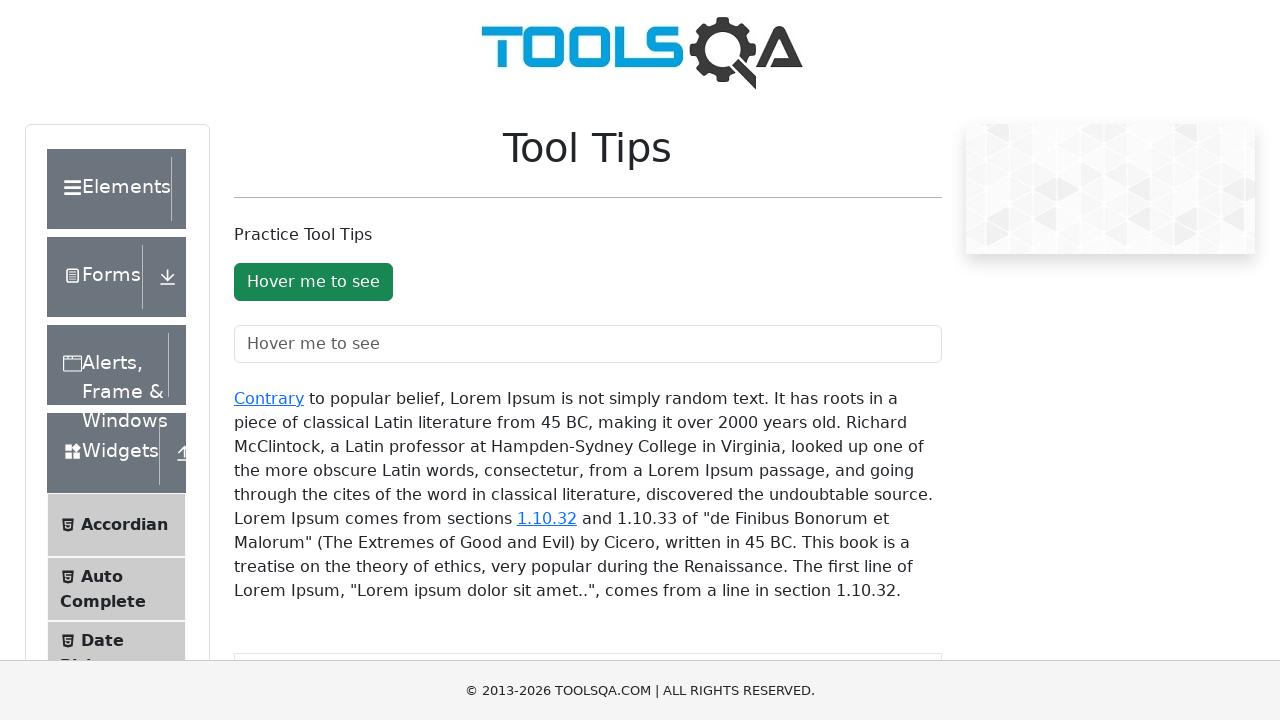

Hovered over tooltip button to trigger tooltip display at (313, 282) on #toolTipButton
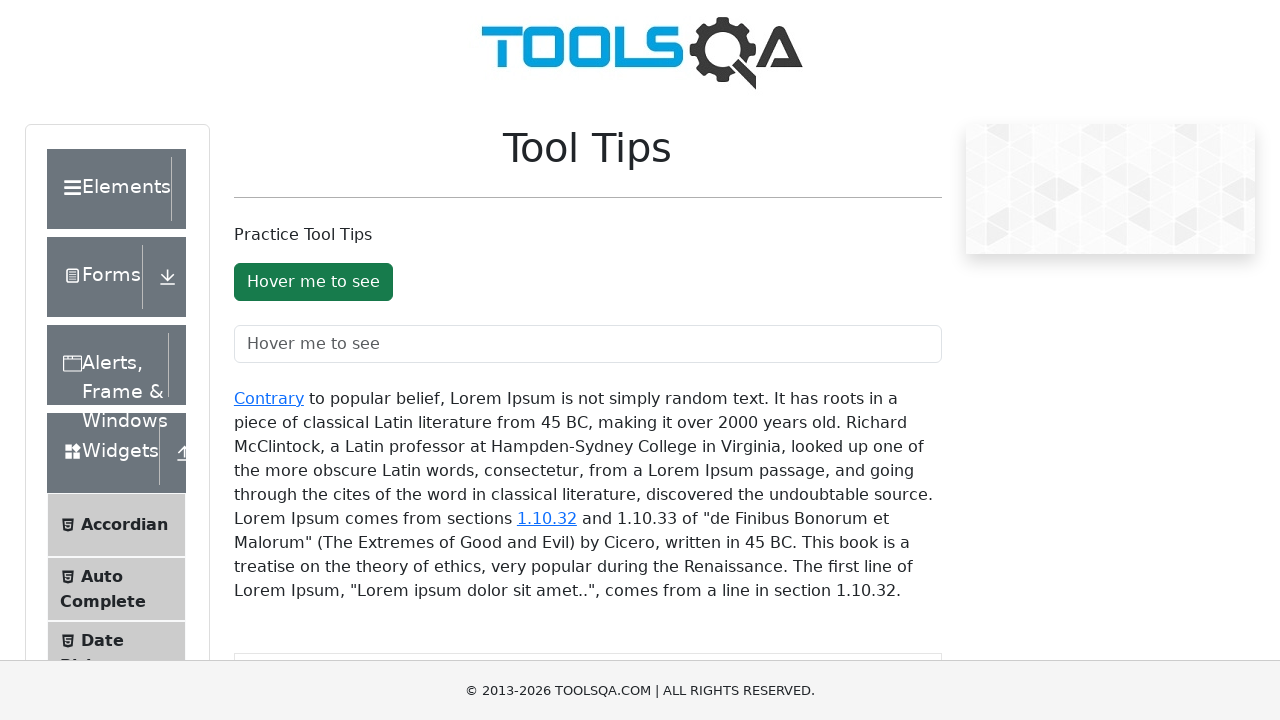

Tooltip appeared with text 'You hovered over the Button'
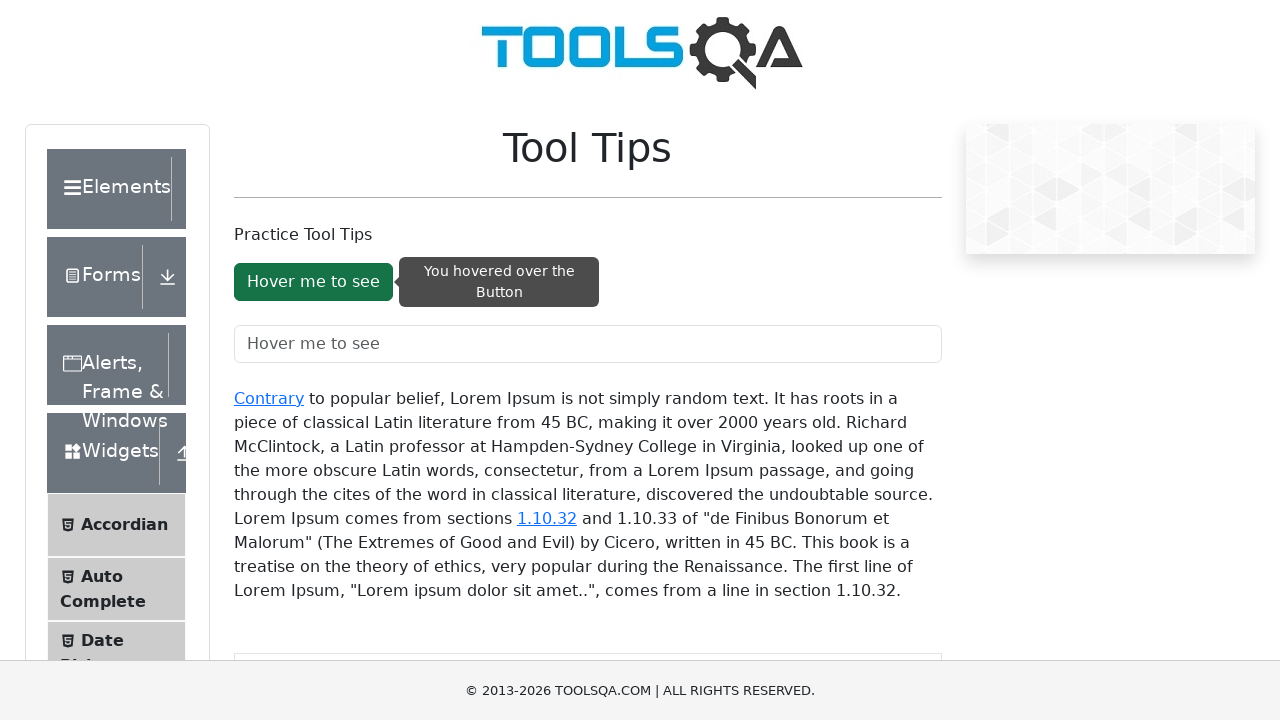

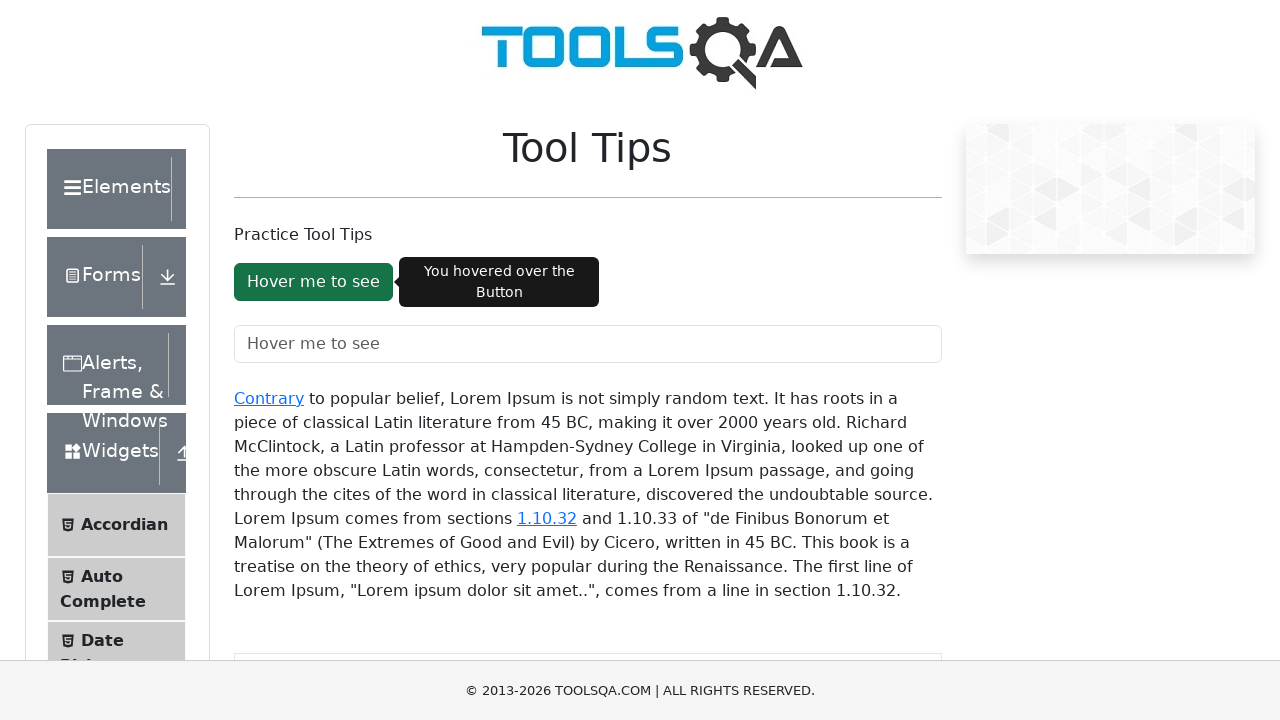